Validates that when not logged in, the Log in button is visible in the navigation bar

Starting URL: https://www.demoblaze.com/

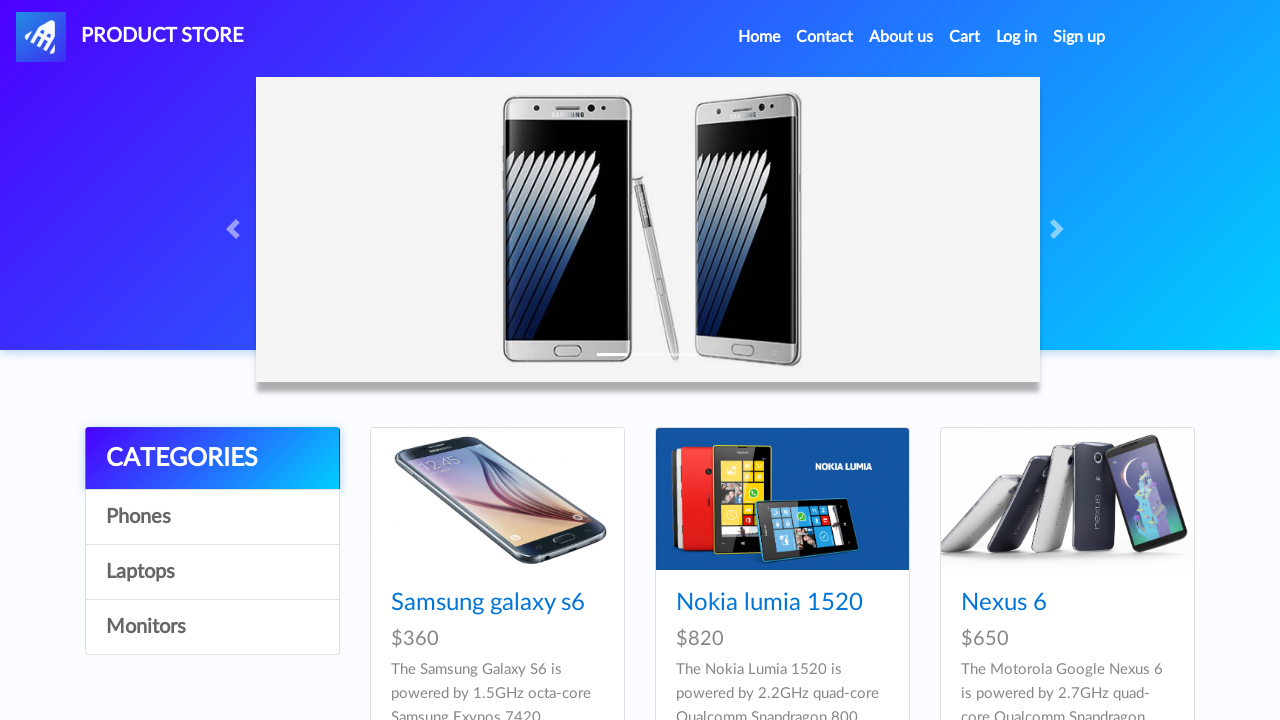

Log in button located and waited for visibility
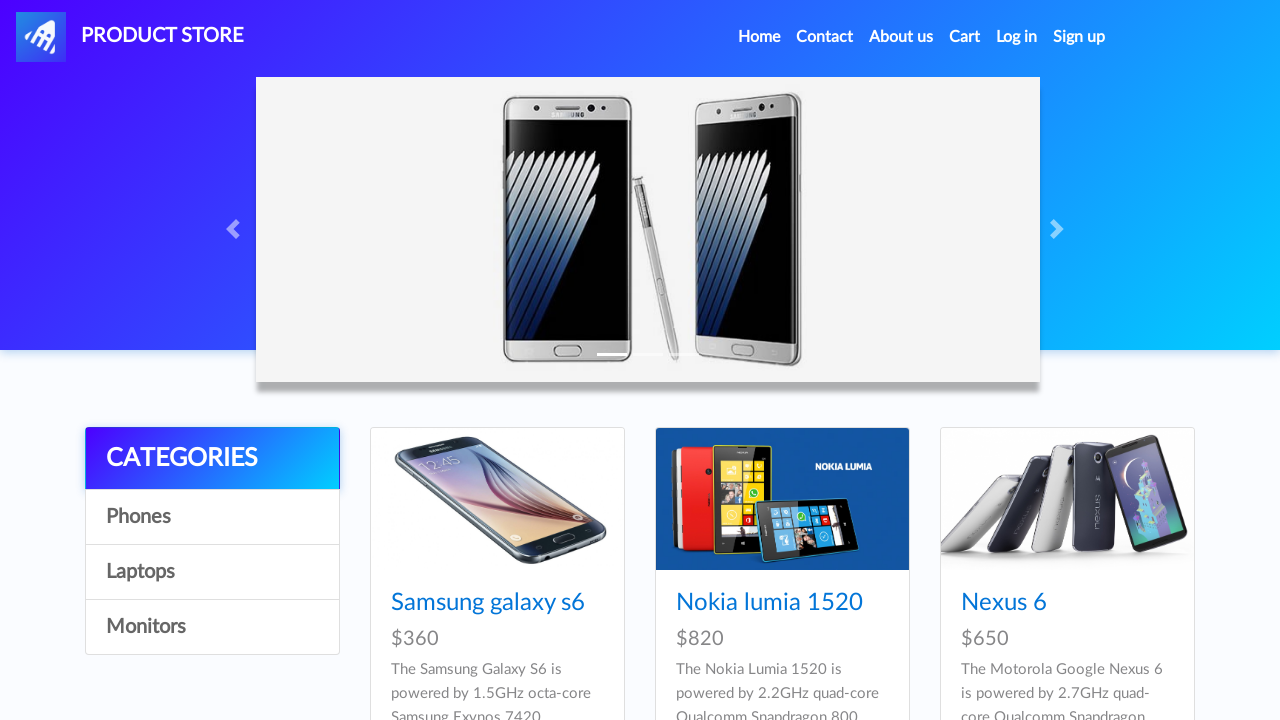

Verified that Log in button text is correct
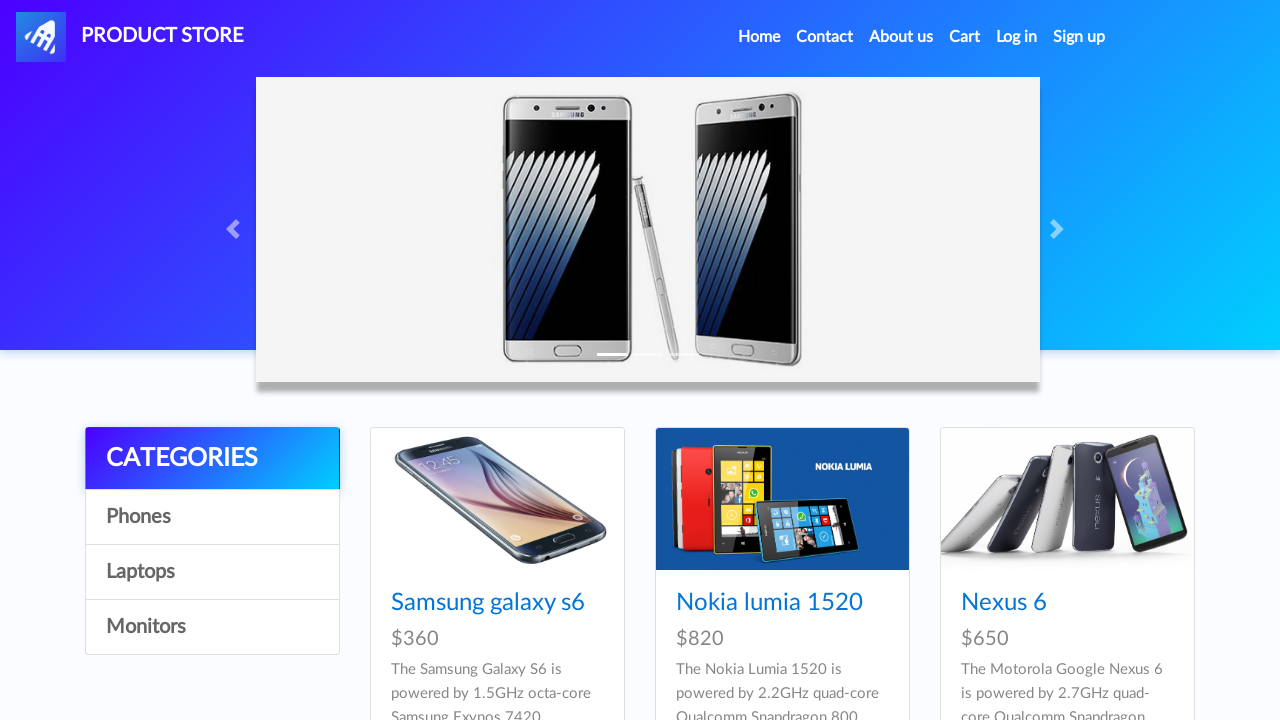

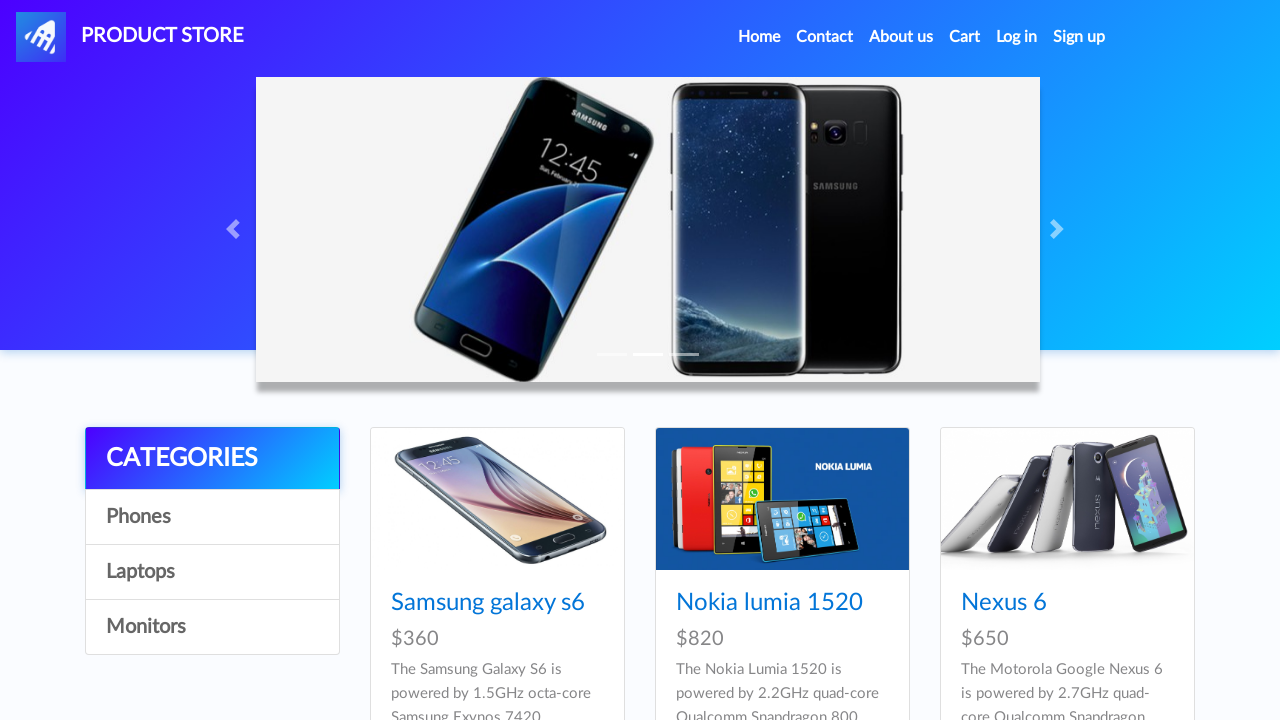